Tests adding a todo item to a sample todo application by entering text and pressing Enter, then verifying the todo was added

Starting URL: https://lambdatest.github.io/sample-todo-app/

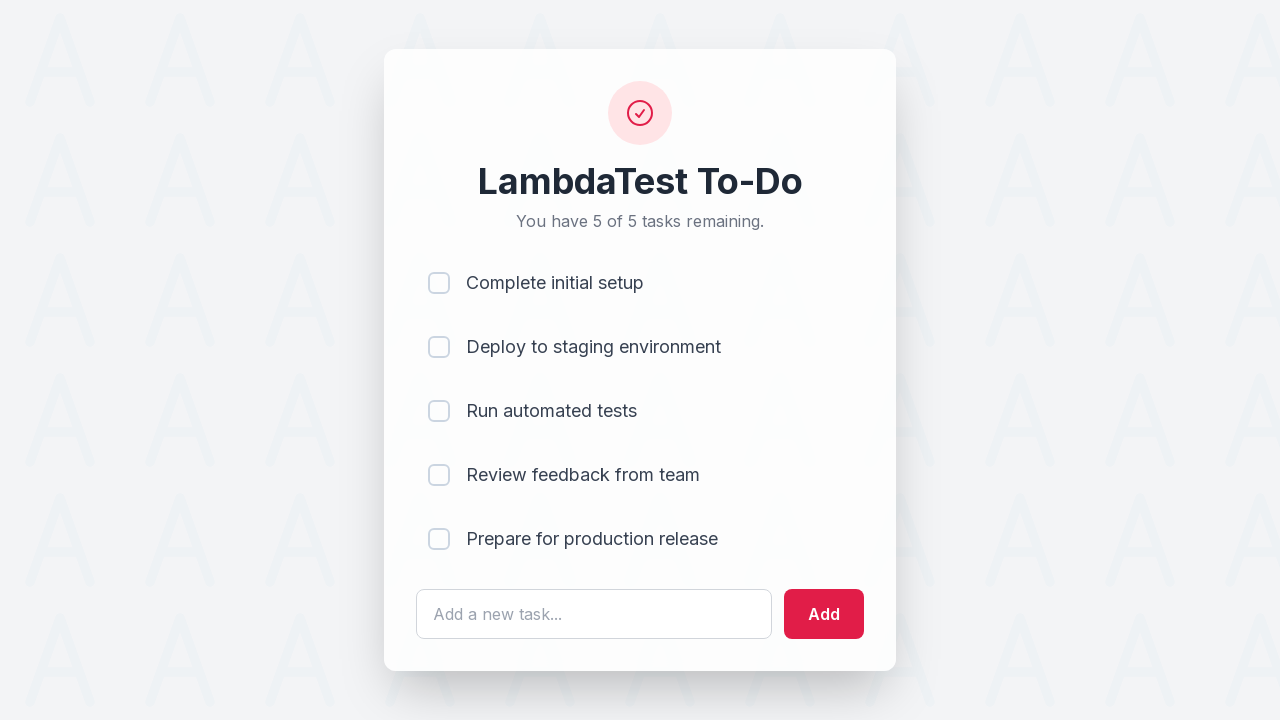

Navigated to sample todo application
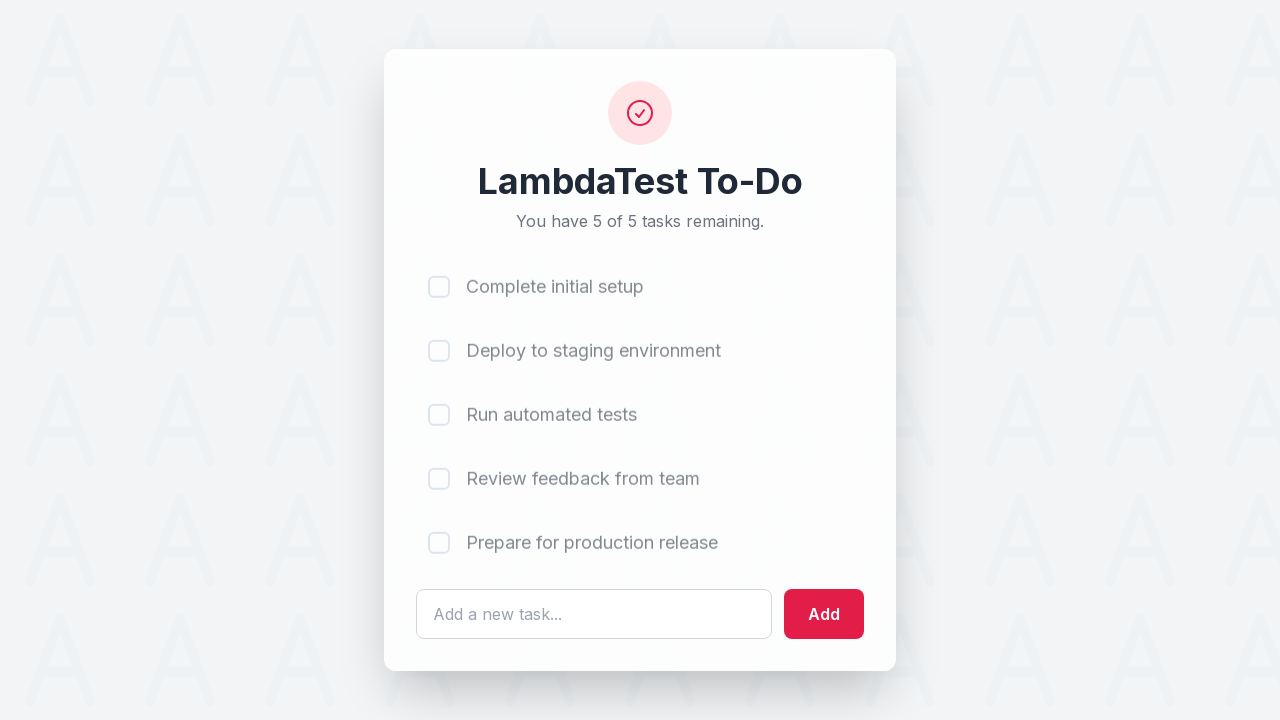

Filled todo input field with 'Selenium' on #sampletodotext
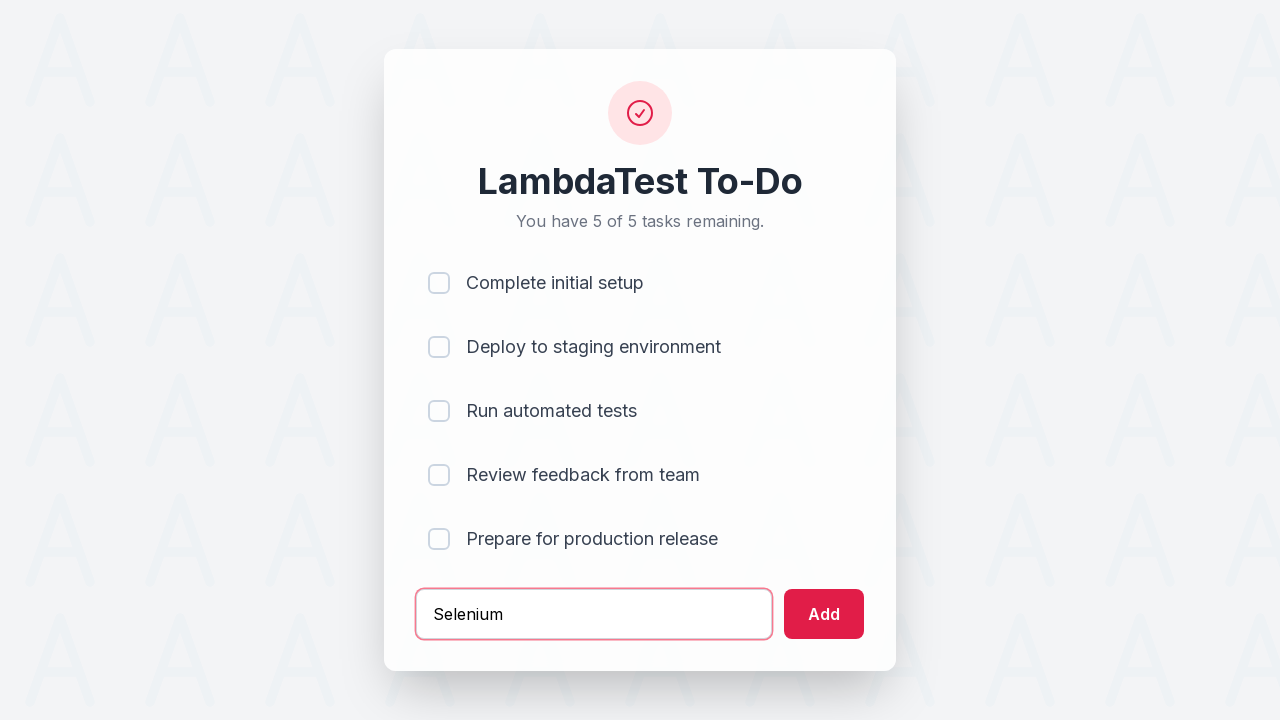

Pressed Enter to submit the todo item on #sampletodotext
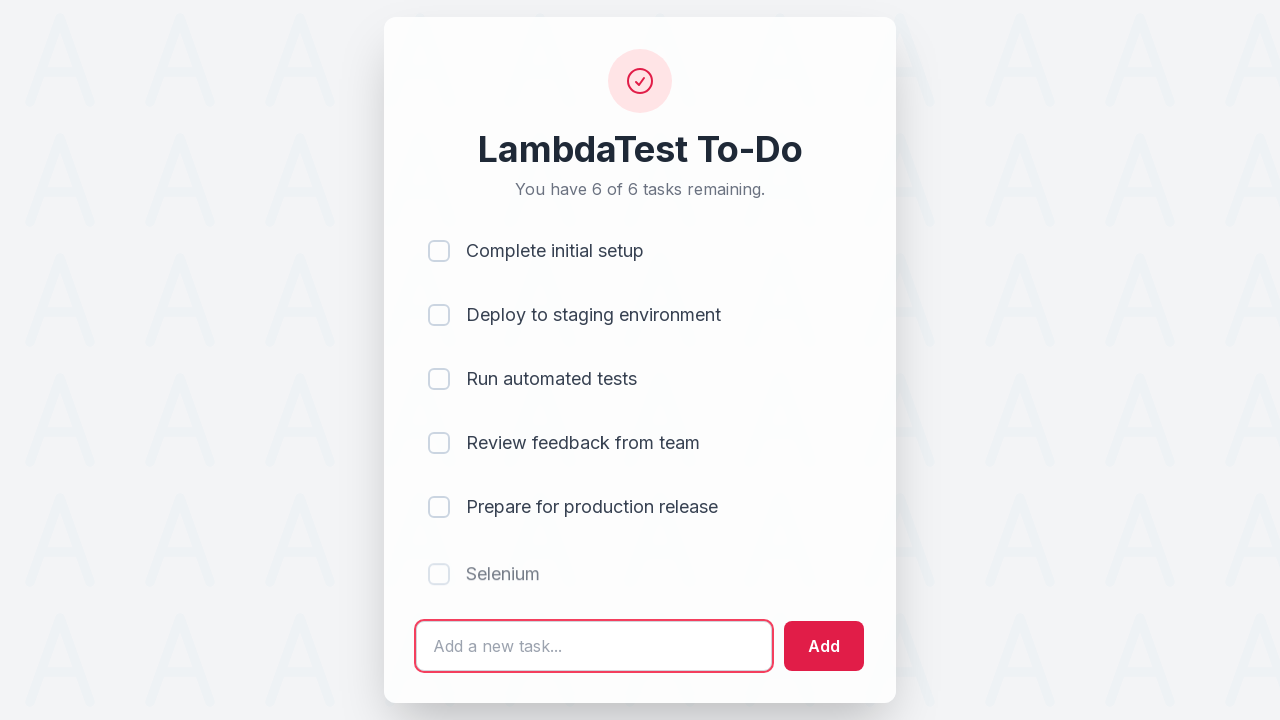

Verified new todo item appeared in the list
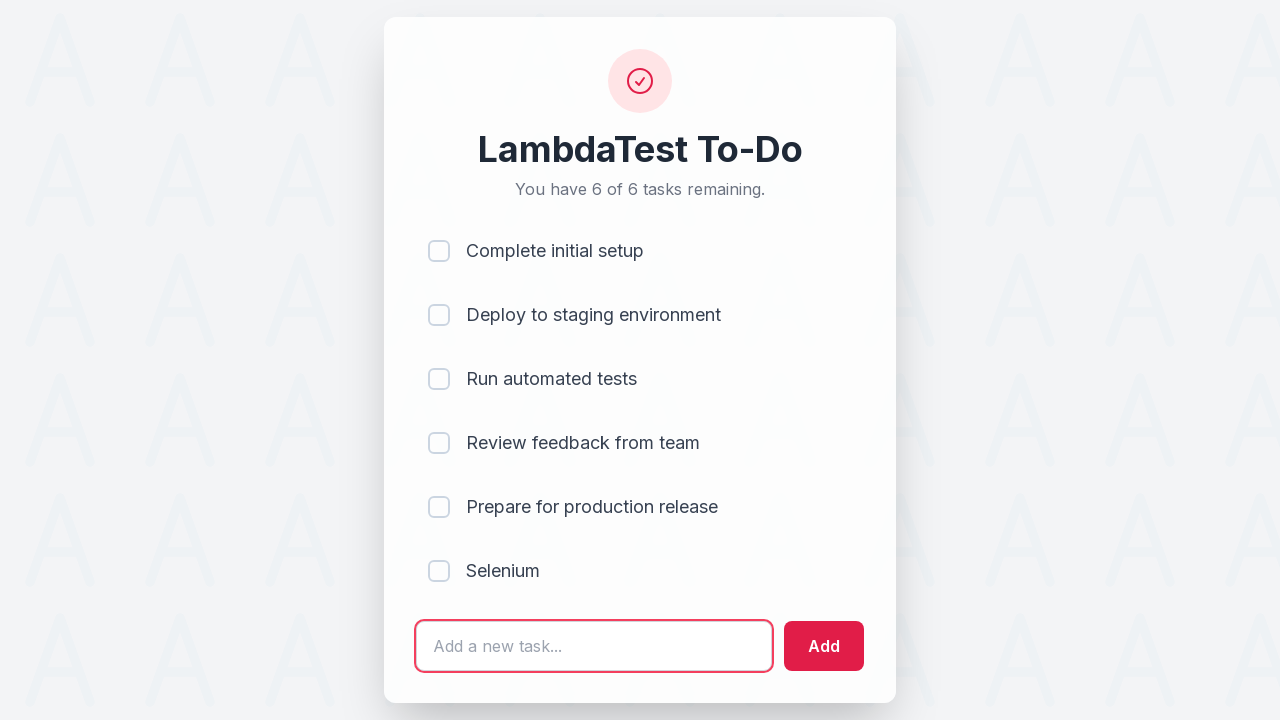

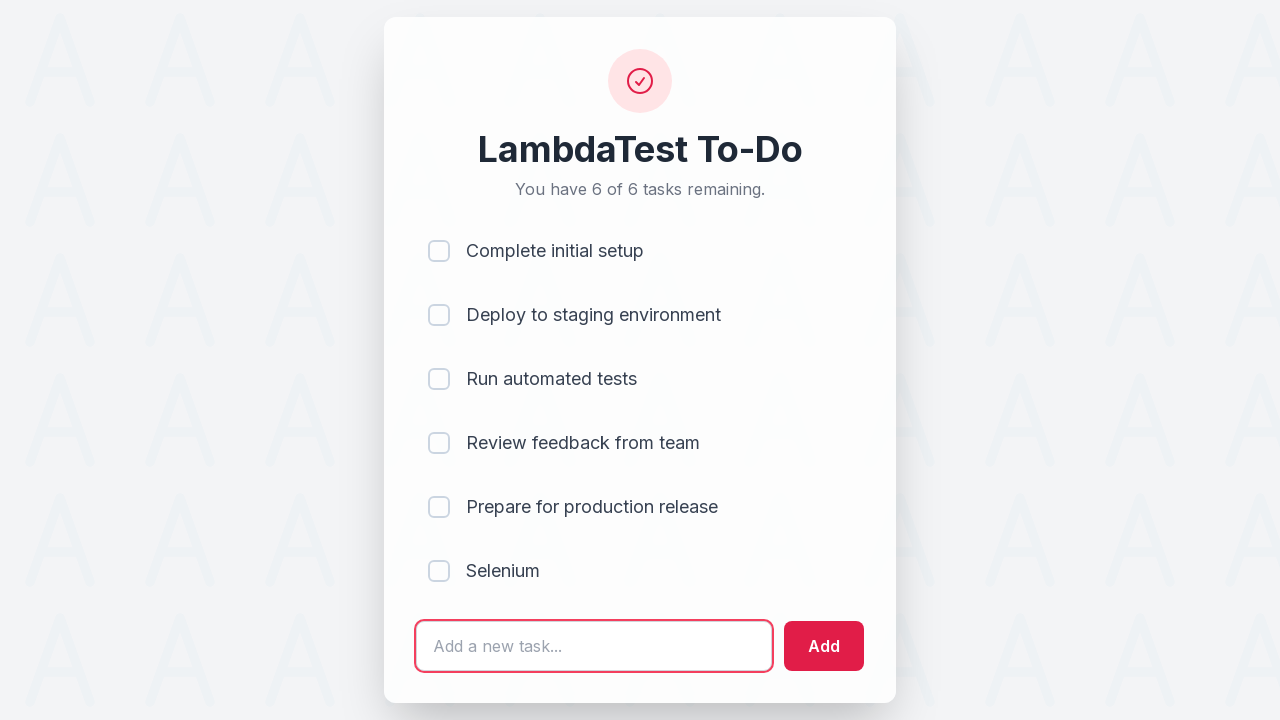